Tests page scrolling functionality by scrolling down 800 pixels on the jQuery UI homepage using JavaScript execution.

Starting URL: https://jqueryui.com

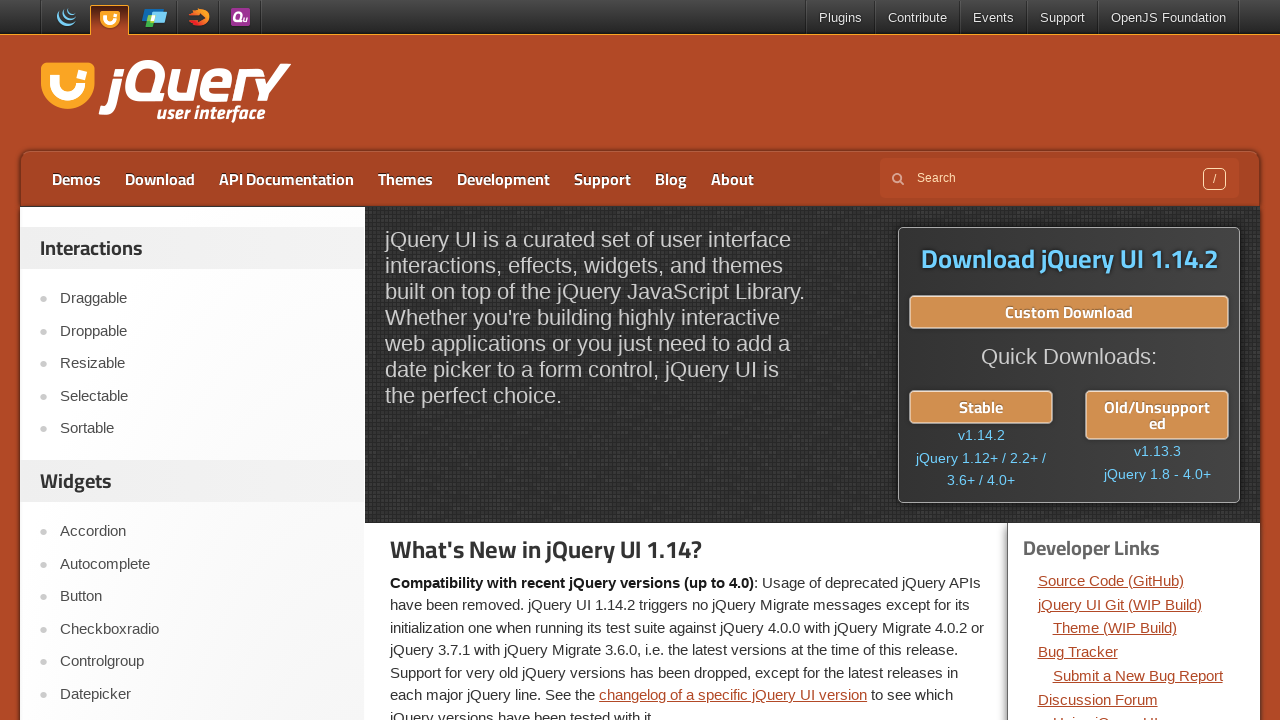

Waited for jQuery UI homepage to load (domcontentloaded)
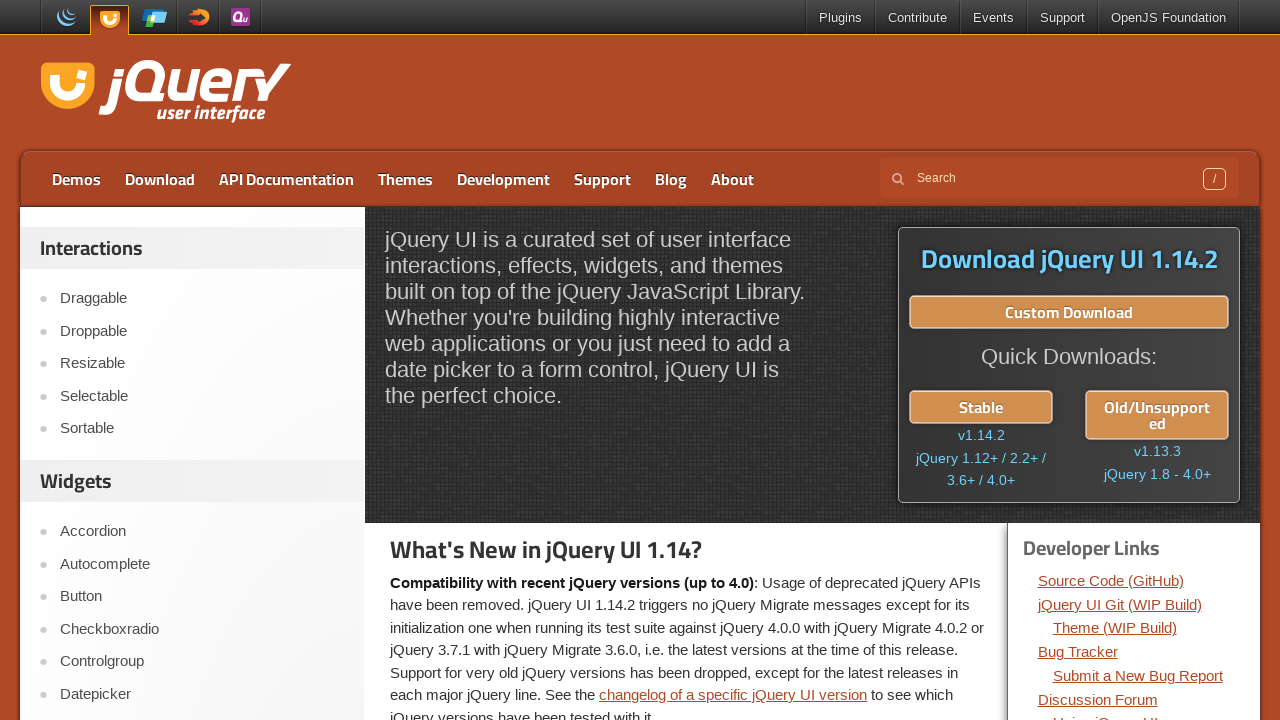

Scrolled down 800 pixels using JavaScript
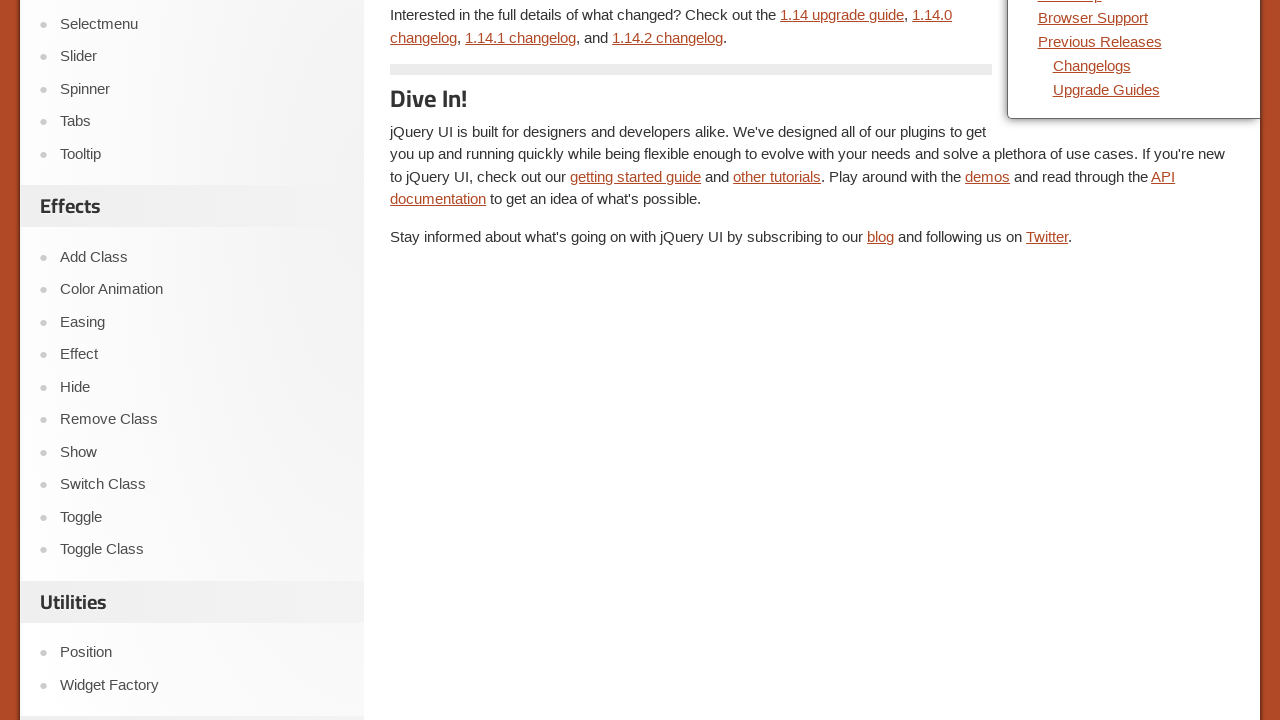

Waited 1 second for scroll animation to complete
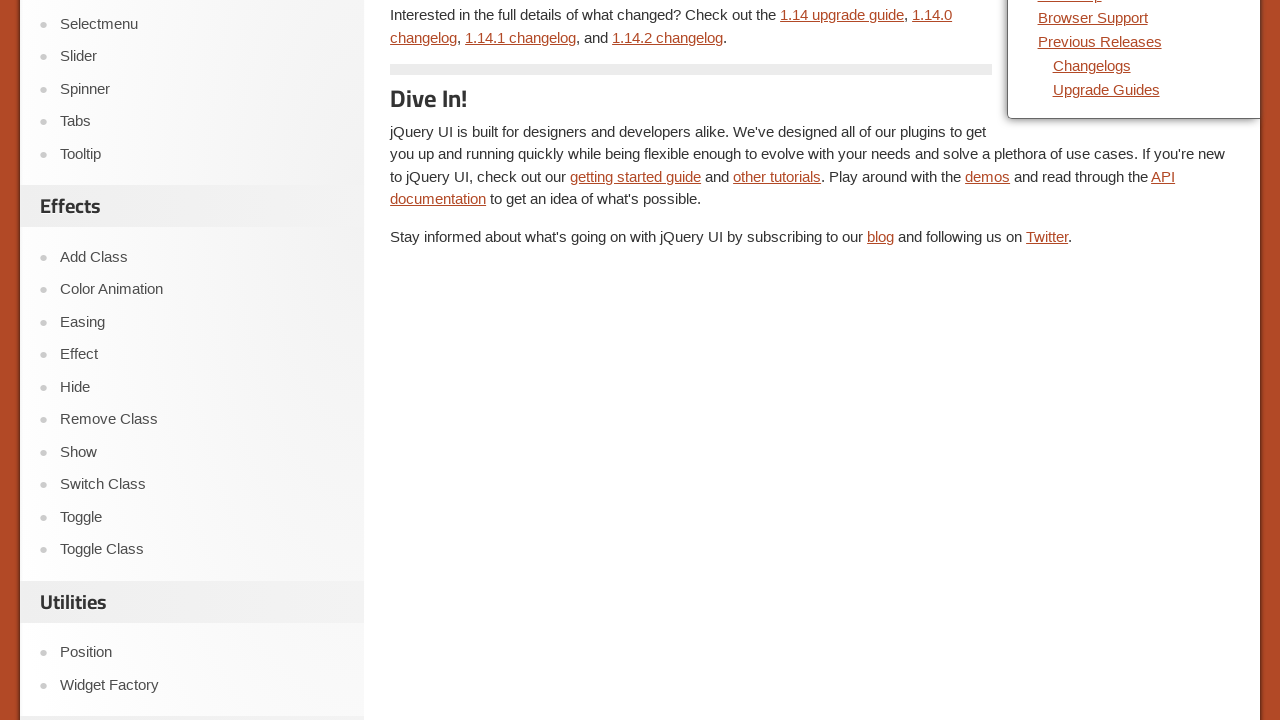

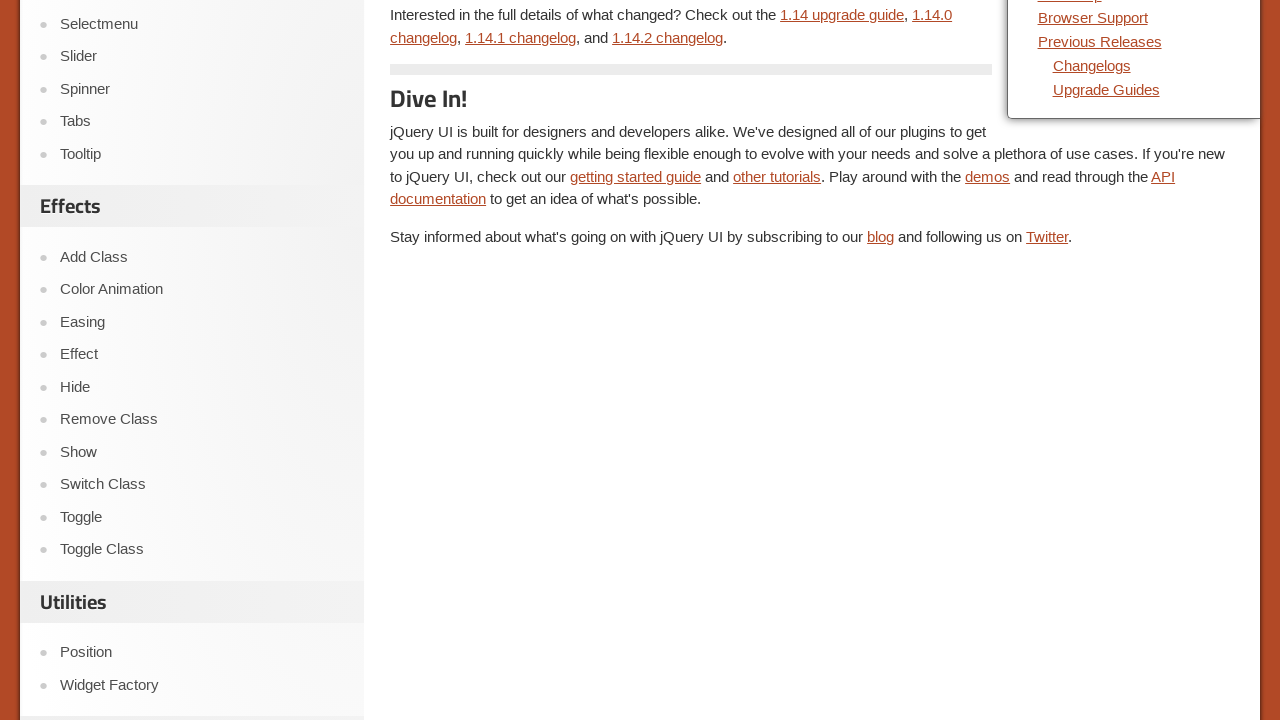